Tests JavaScript execution by running a script to retrieve page content and verifying the expected text.

Starting URL: https://duckduckgo.com/

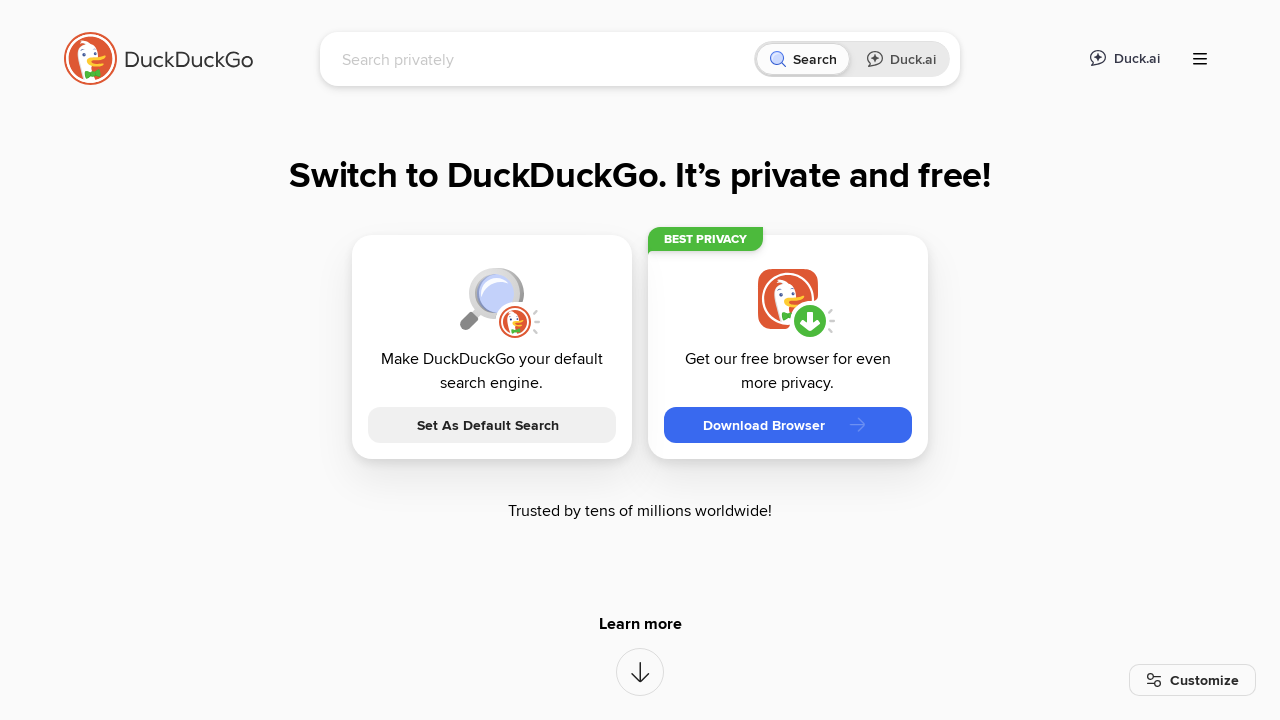

Waited for page to reach domcontentloaded state
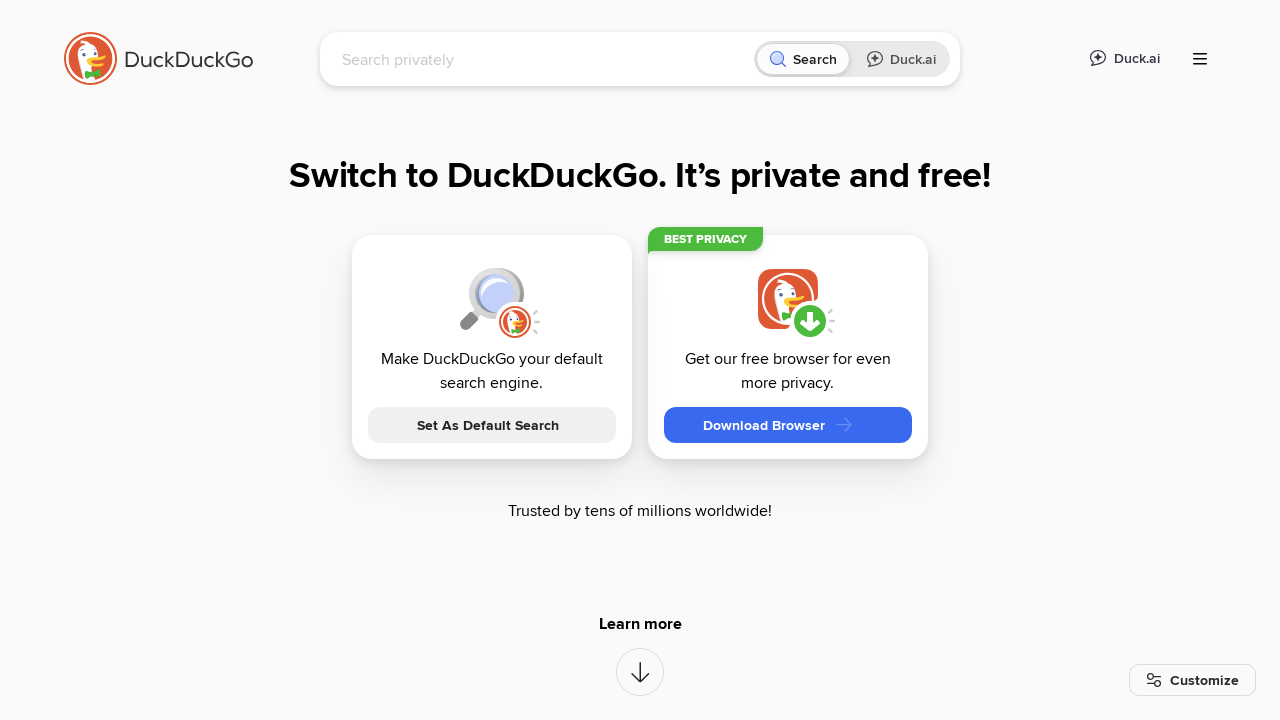

Executed JavaScript to retrieve page content
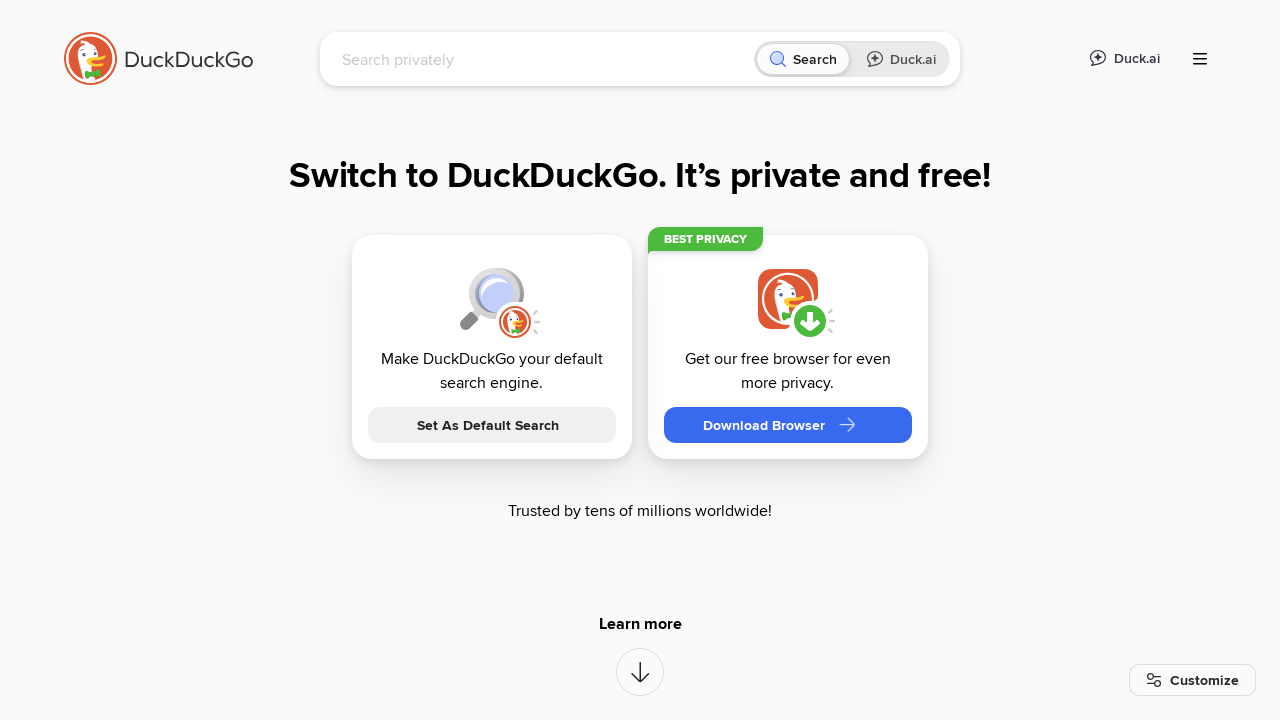

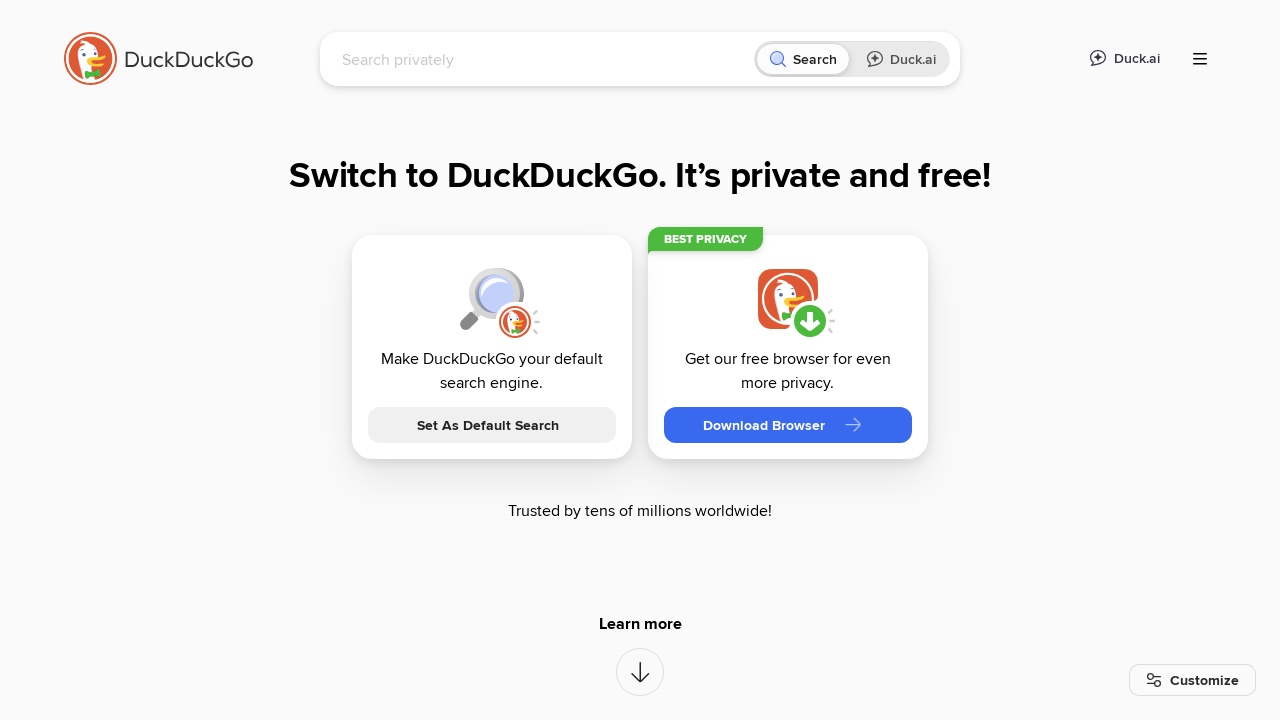